Tests an e-commerce workflow by searching for products, adding "Cashews" to the cart, and proceeding through checkout to place an order

Starting URL: https://rahulshettyacademy.com/seleniumPractise/#/

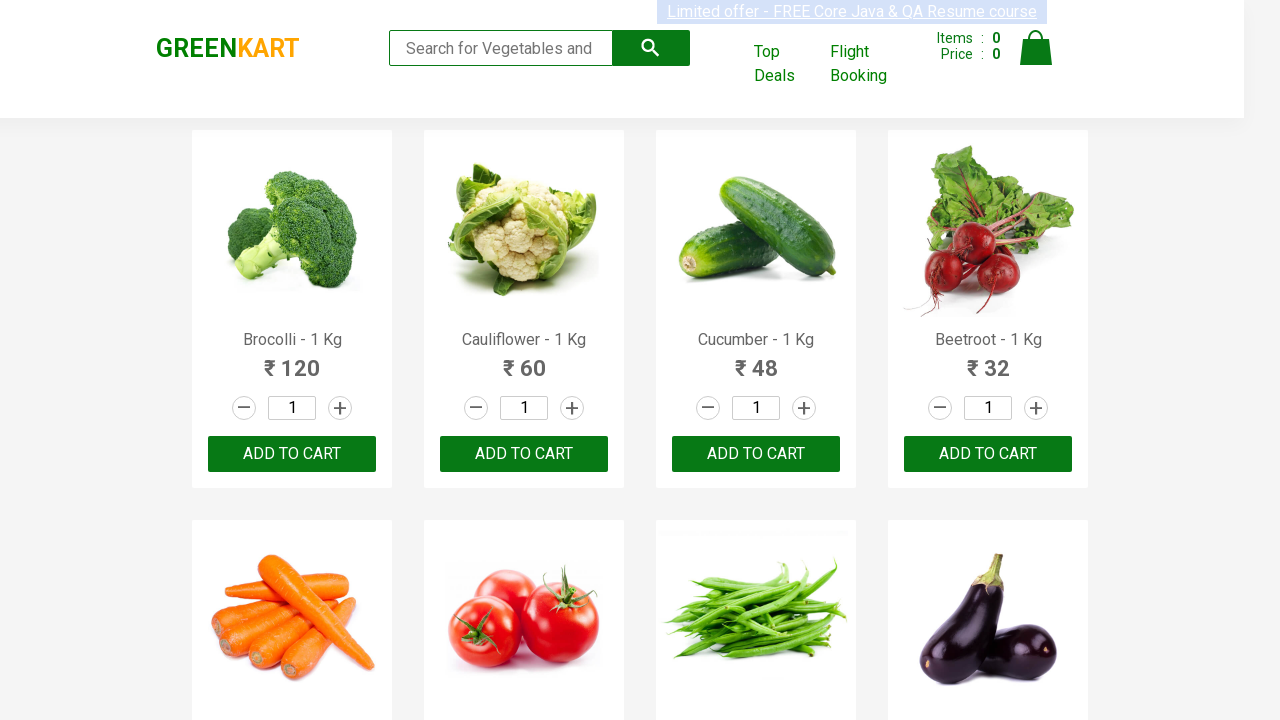

Filled search box with 'ca' to search for products on .search-keyword
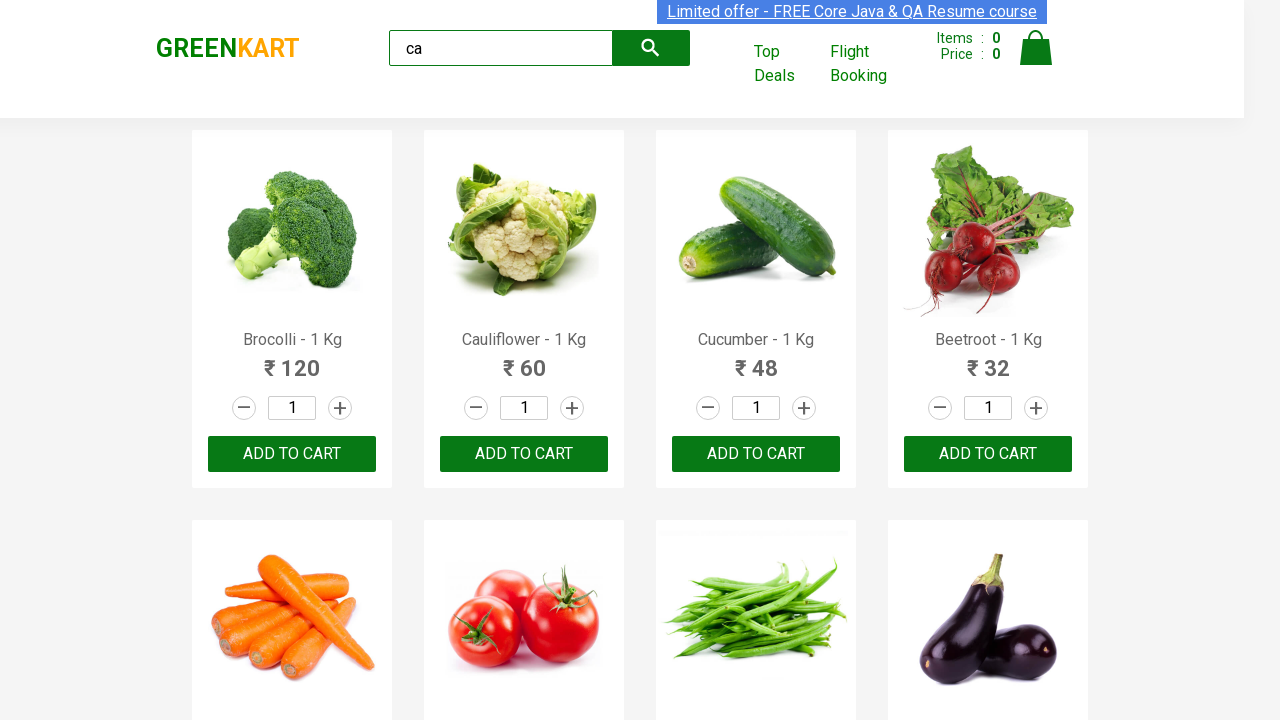

Product list loaded after search
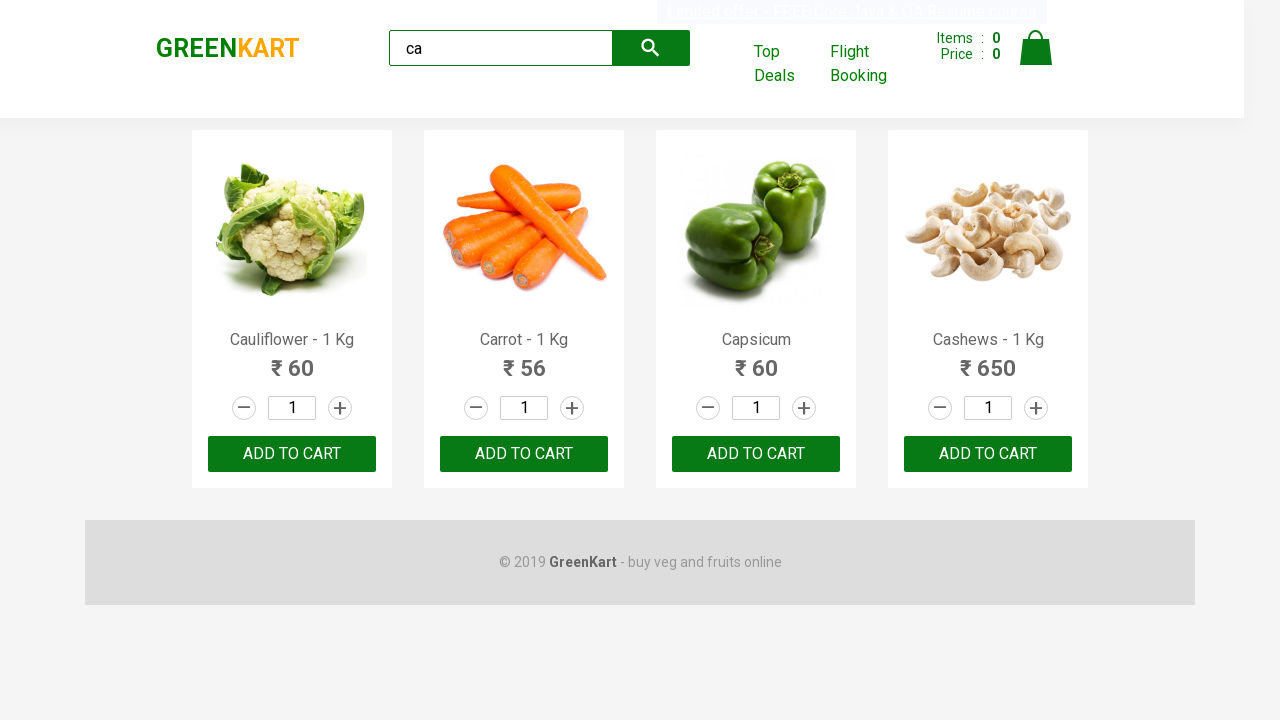

Found and clicked 'Add to Cart' button for Cashews product at (988, 454) on .products .product >> nth=3 >> button
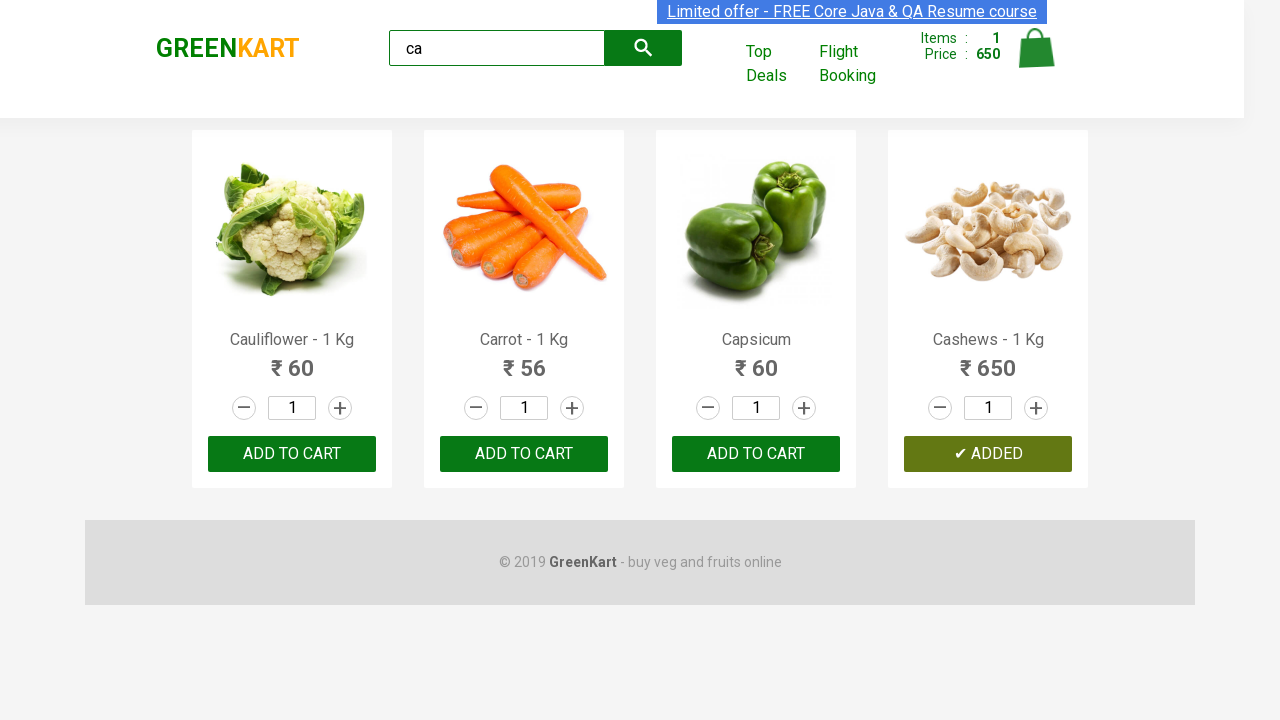

Clicked cart icon to view shopping cart at (1036, 48) on .cart-icon > img
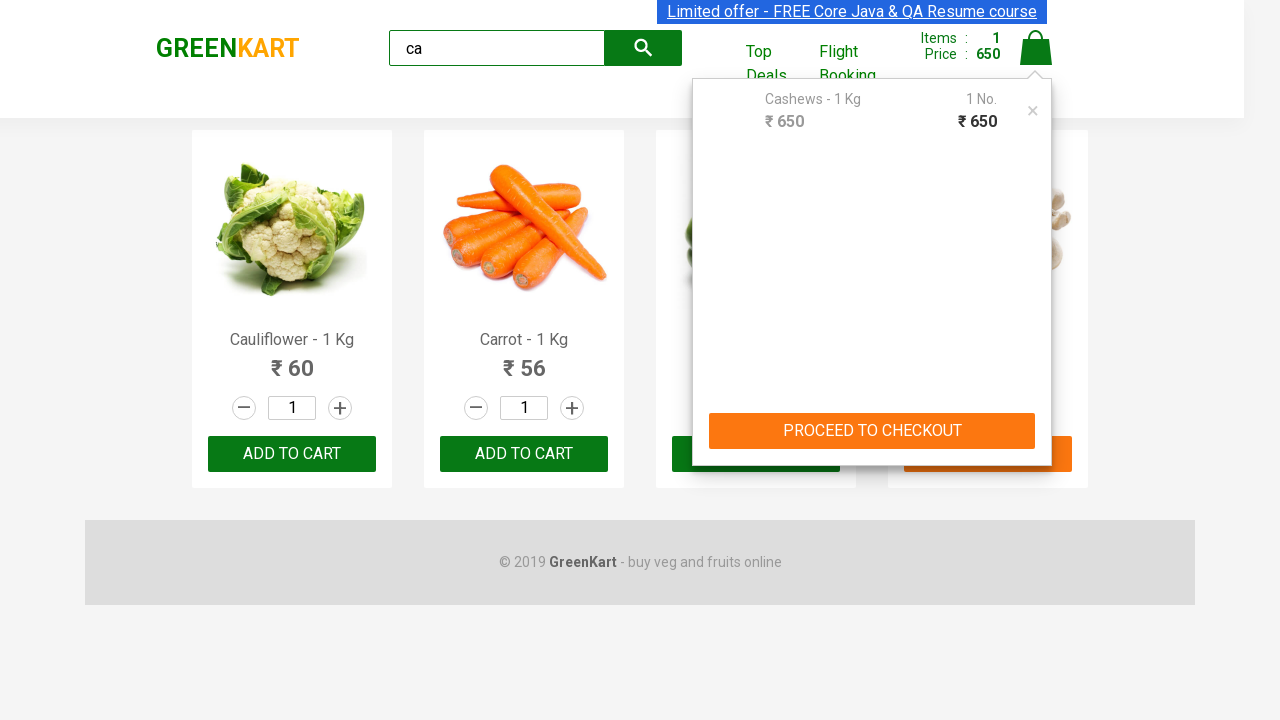

Clicked 'PROCEED TO CHECKOUT' button at (872, 431) on text=PROCEED TO CHECKOUT
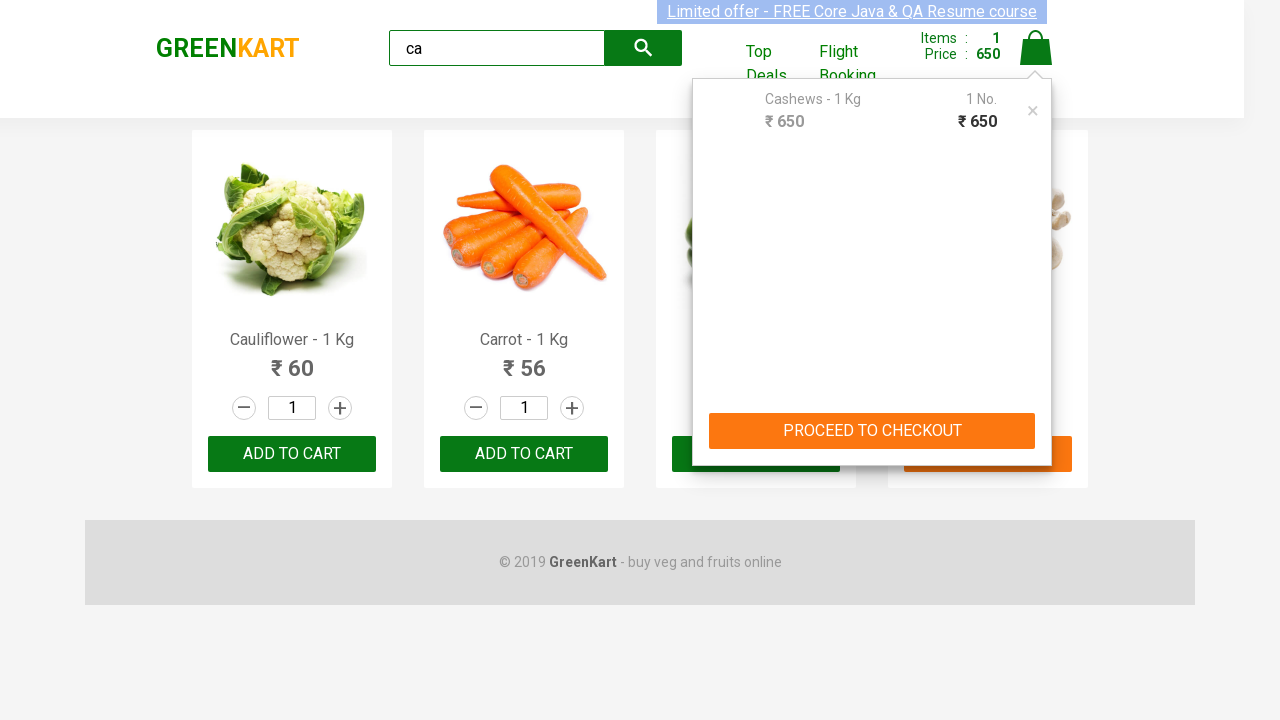

Clicked 'Place Order' button to complete the purchase at (1036, 420) on text=Place Order
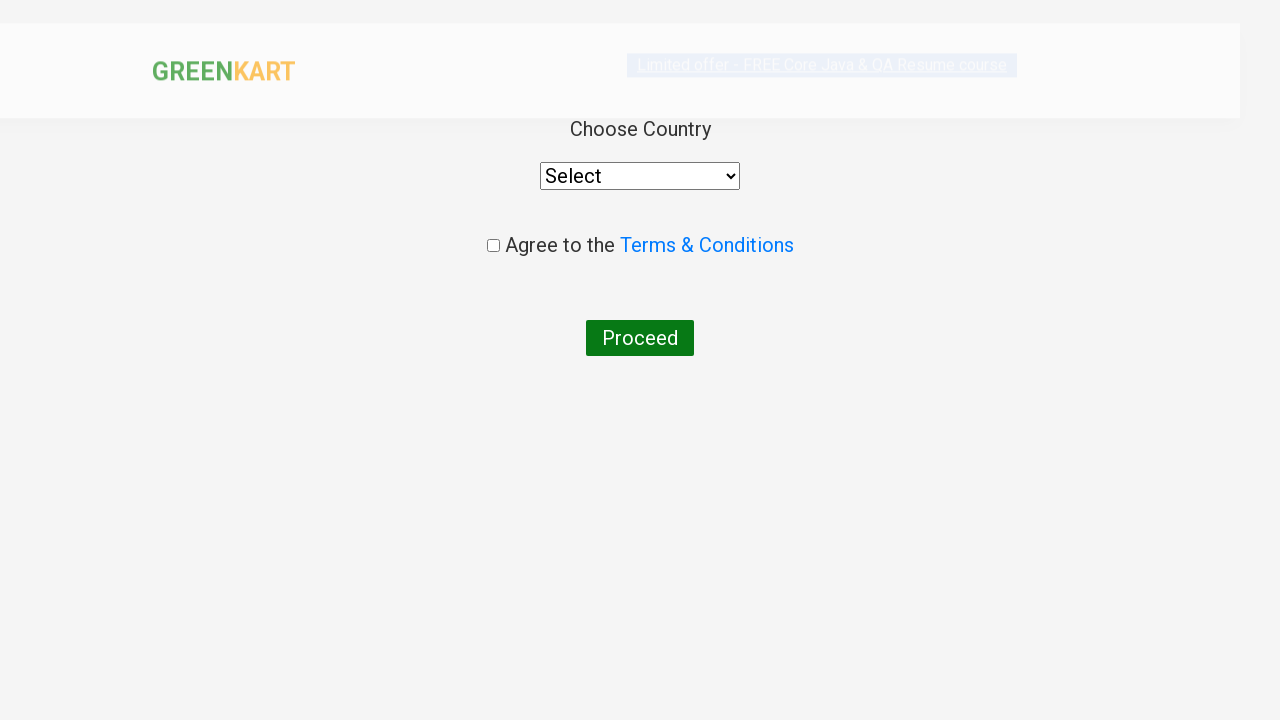

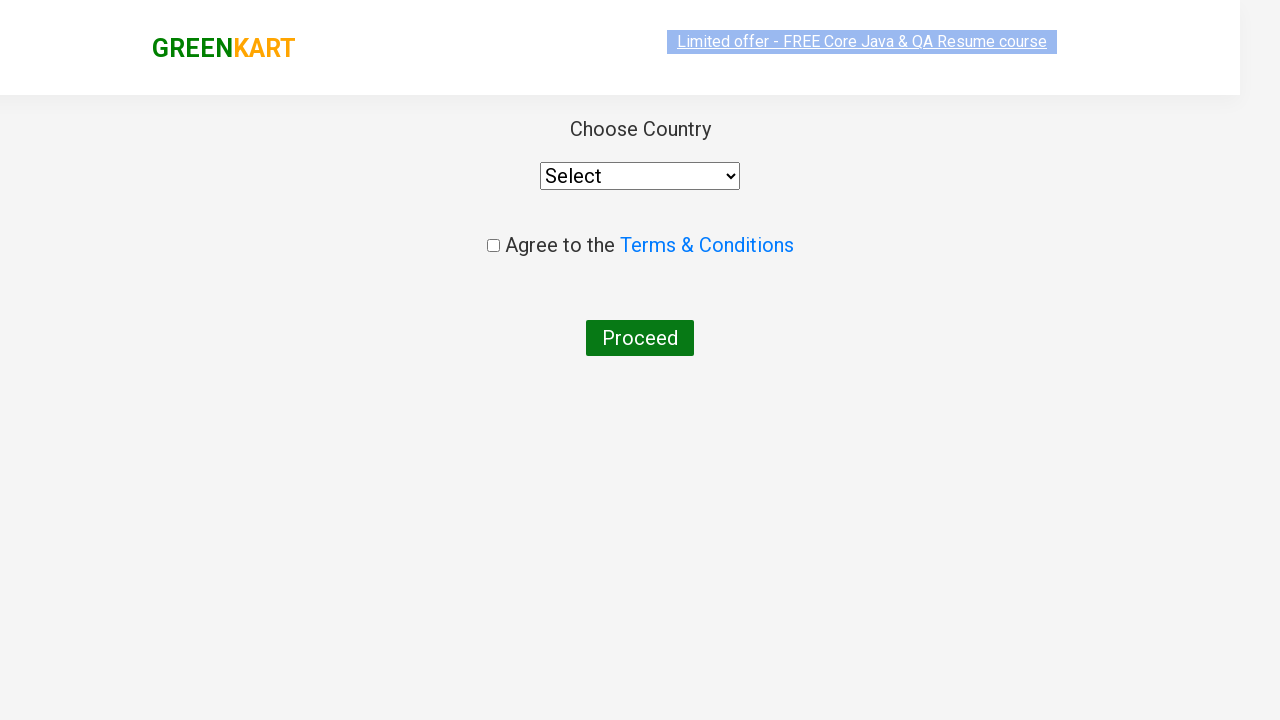